Tests a form that requires calculating the sum of two displayed numbers and selecting the result from a dropdown menu before submitting

Starting URL: http://suninjuly.github.io/selects1.html

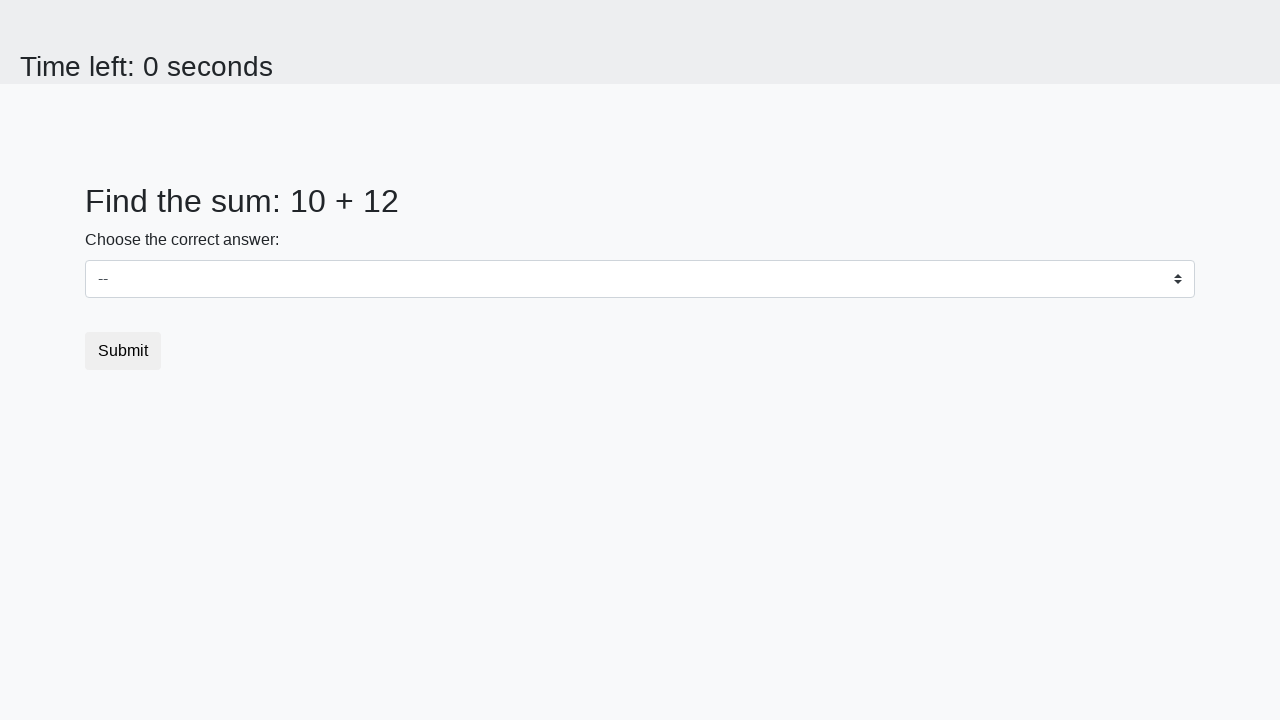

Retrieved first number from #num1 element
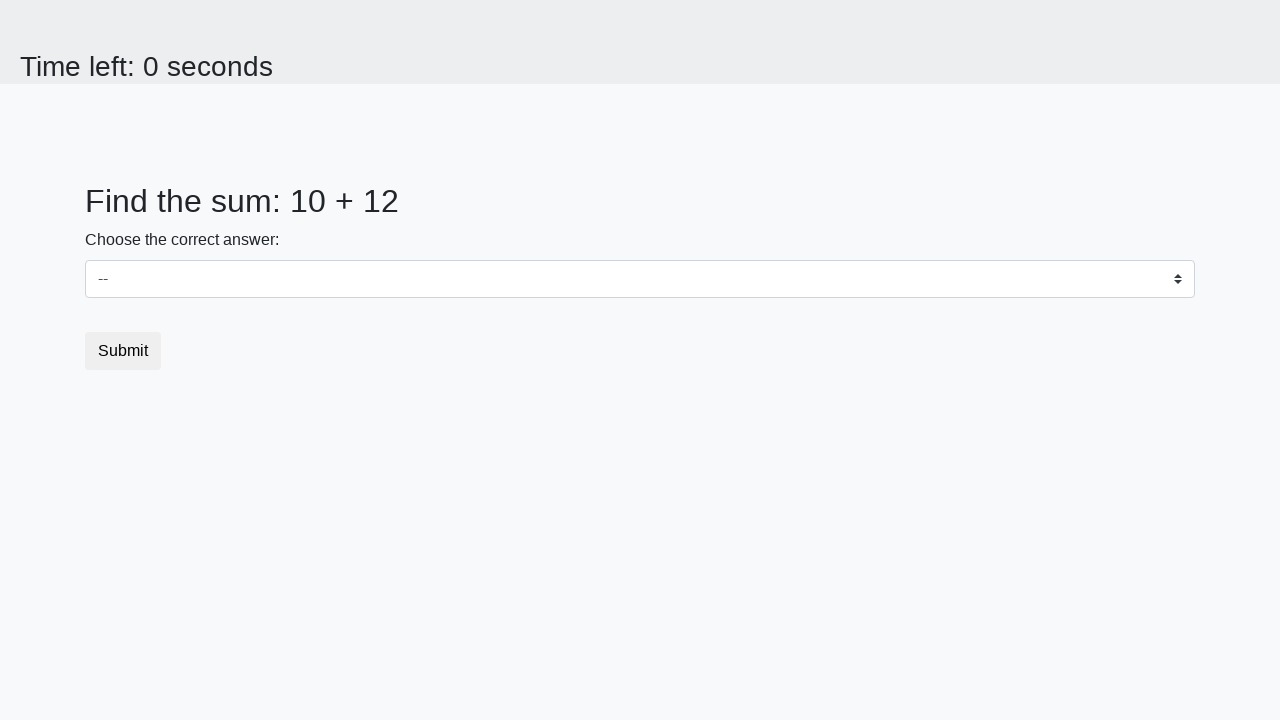

Retrieved second number from #num2 element
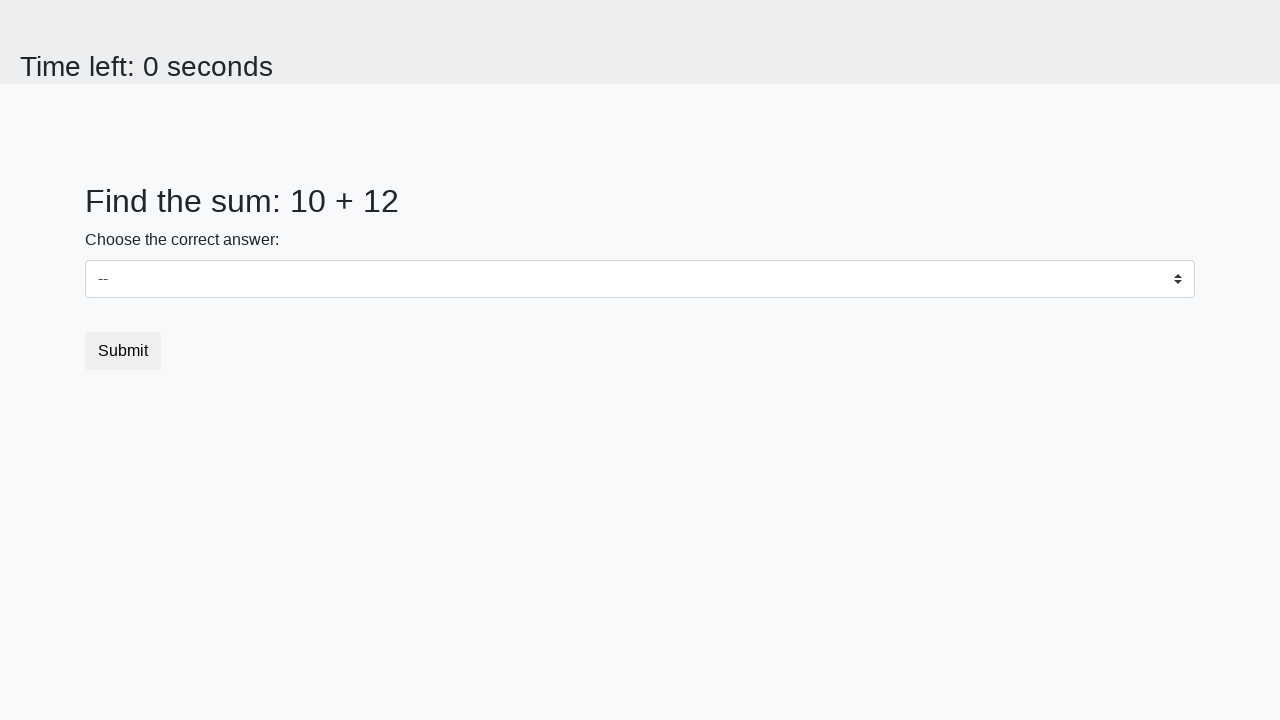

Calculated sum: 10 + 12 = 22
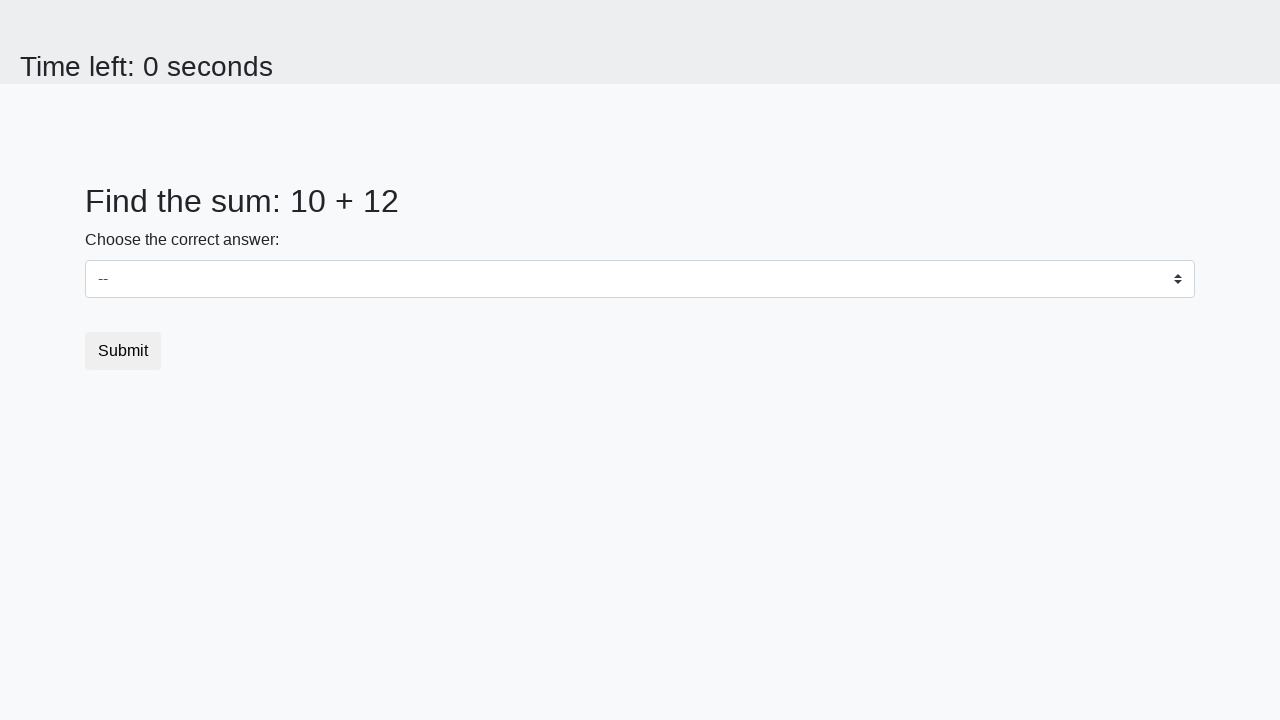

Selected 22 from dropdown menu on #dropdown
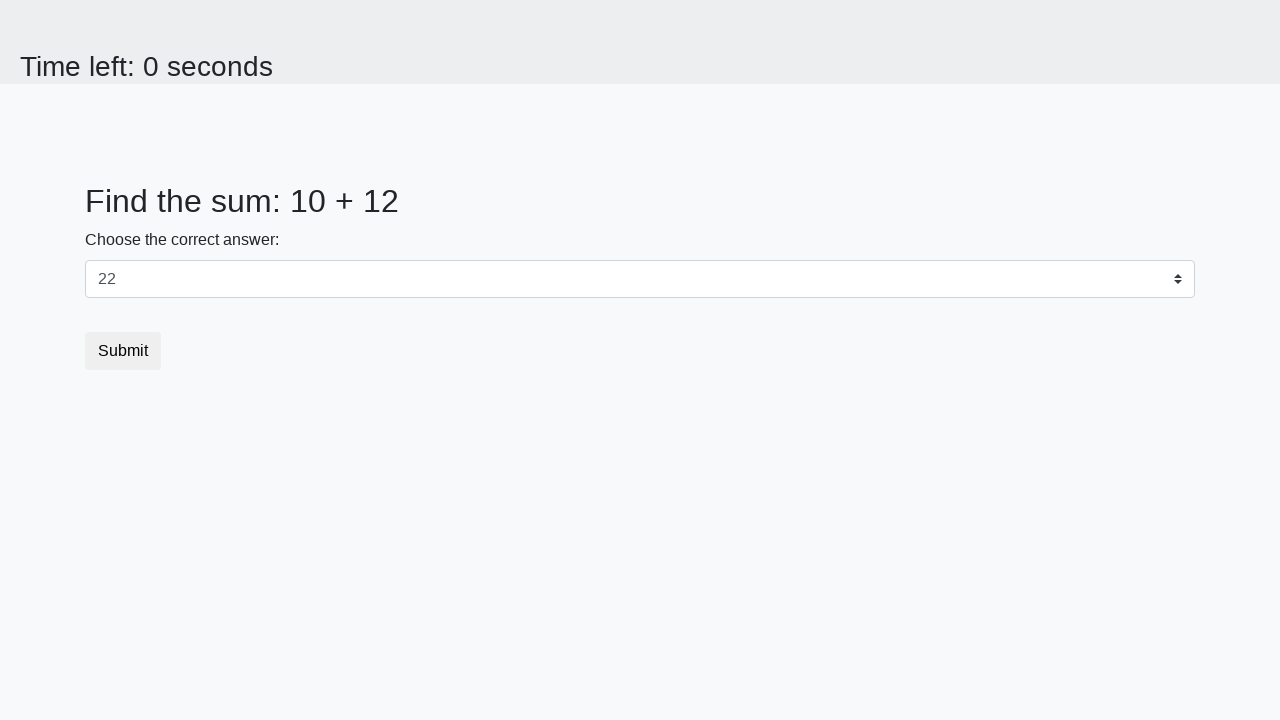

Clicked submit button at (123, 351) on button.btn
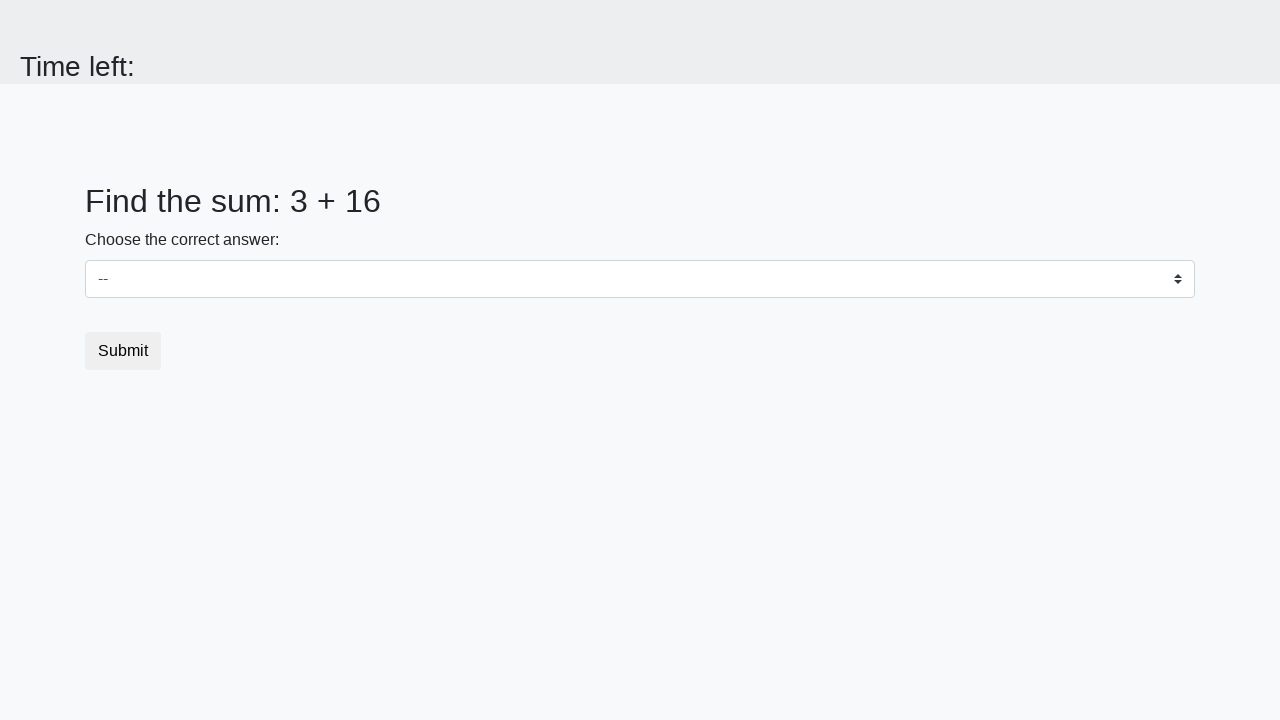

Waited 1000ms for page response
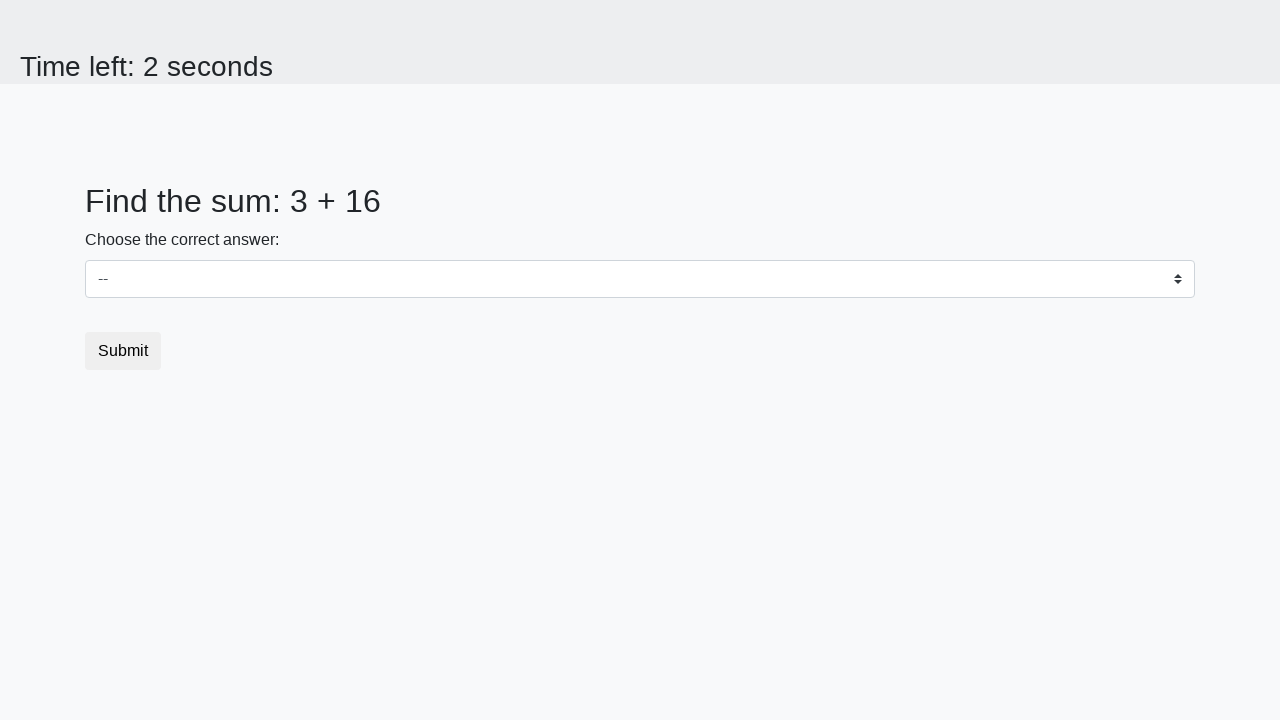

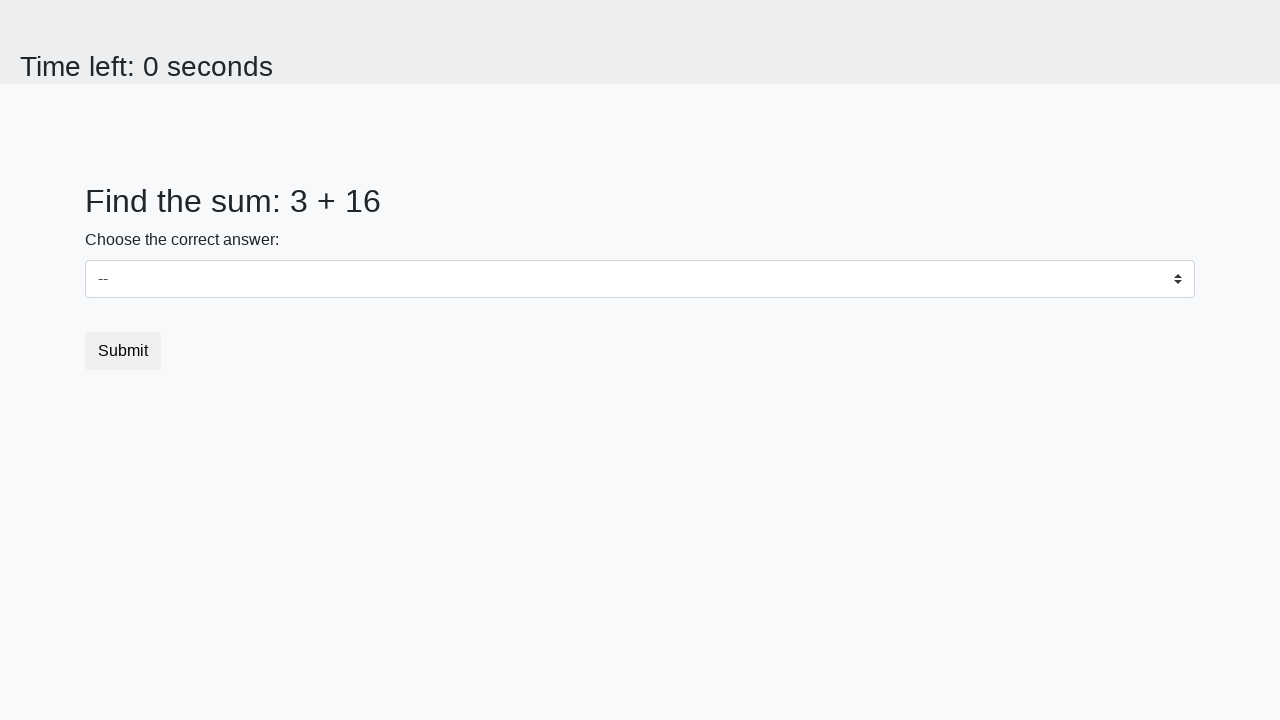